Tests browser alert handling by clicking a confirm button, accepting the alert dialog, and verifying the result message is displayed correctly.

Starting URL: https://demoqa.com/alerts

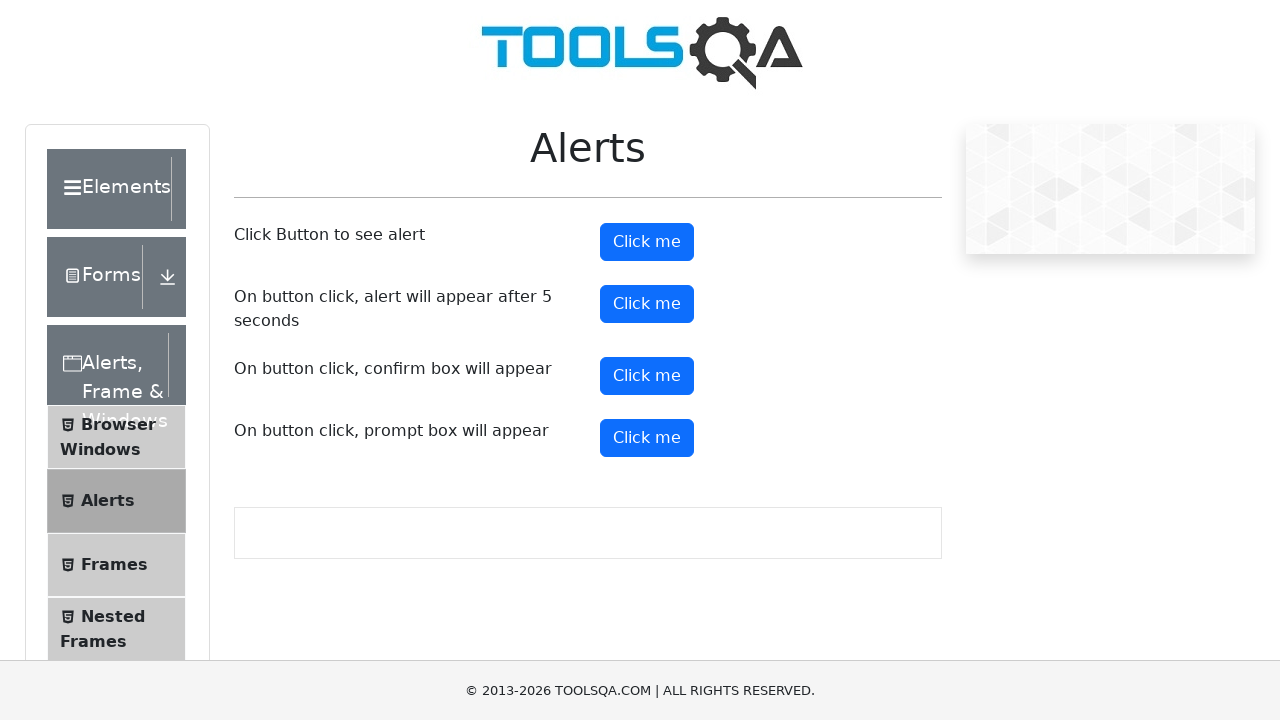

Clicked confirm button to trigger alert dialog at (647, 376) on #confirmButton
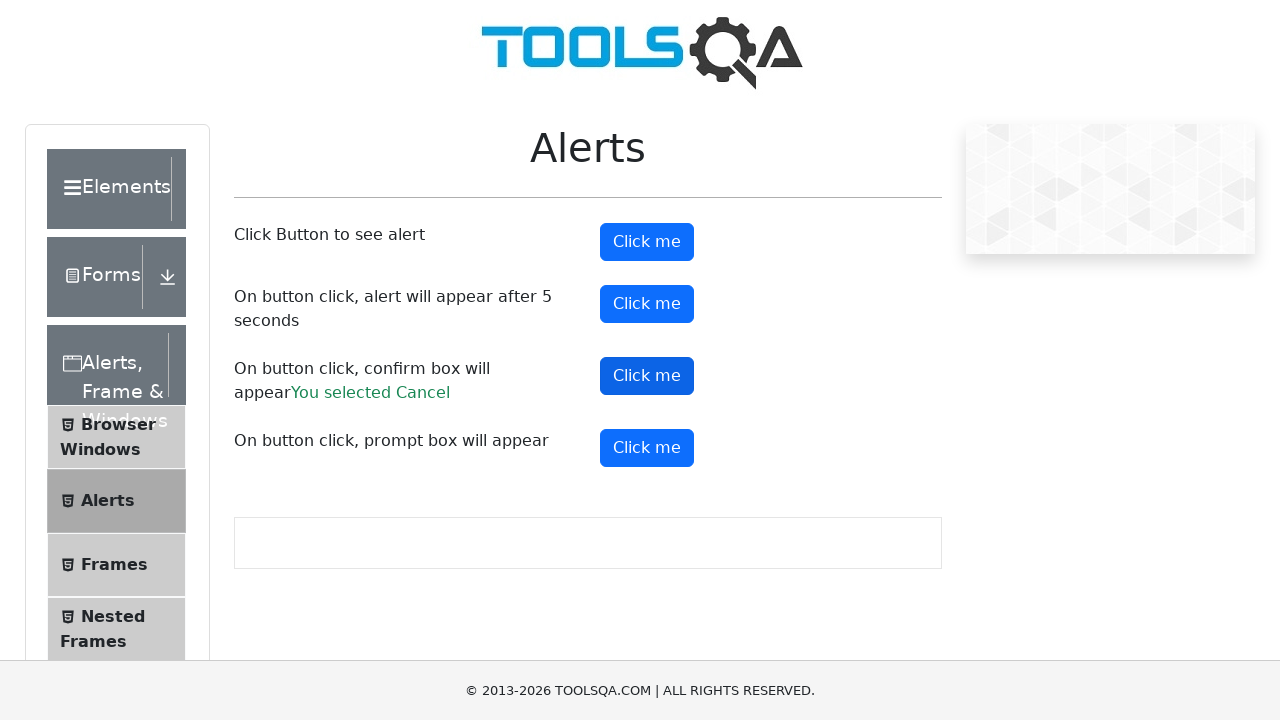

Set up dialog handler to accept alerts
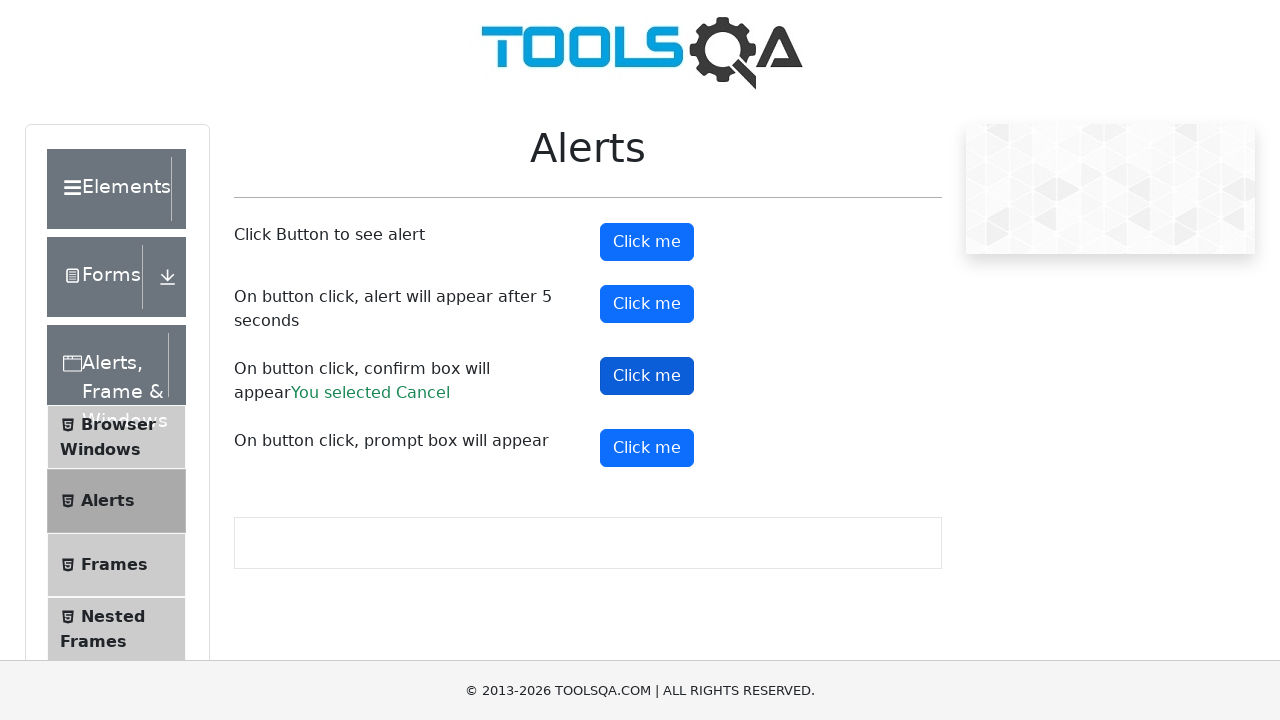

Set up one-time dialog handler for next alert
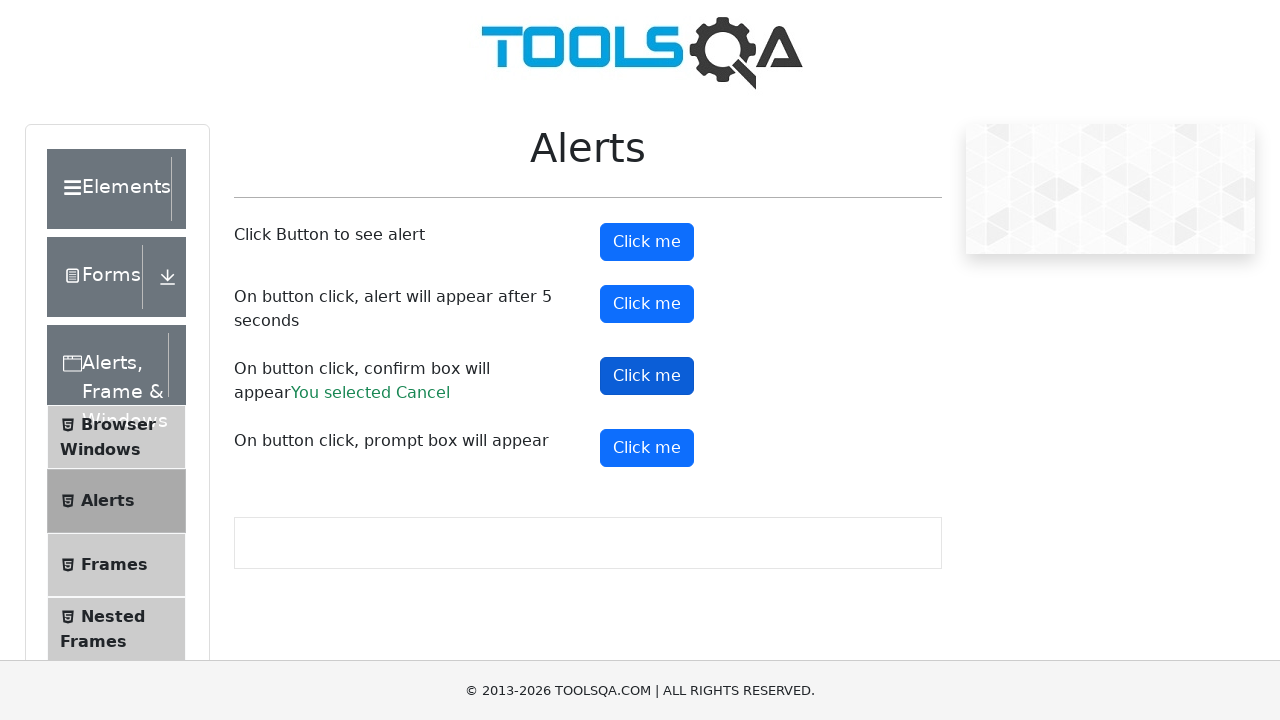

Clicked confirm button again to trigger alert at (647, 376) on #confirmButton
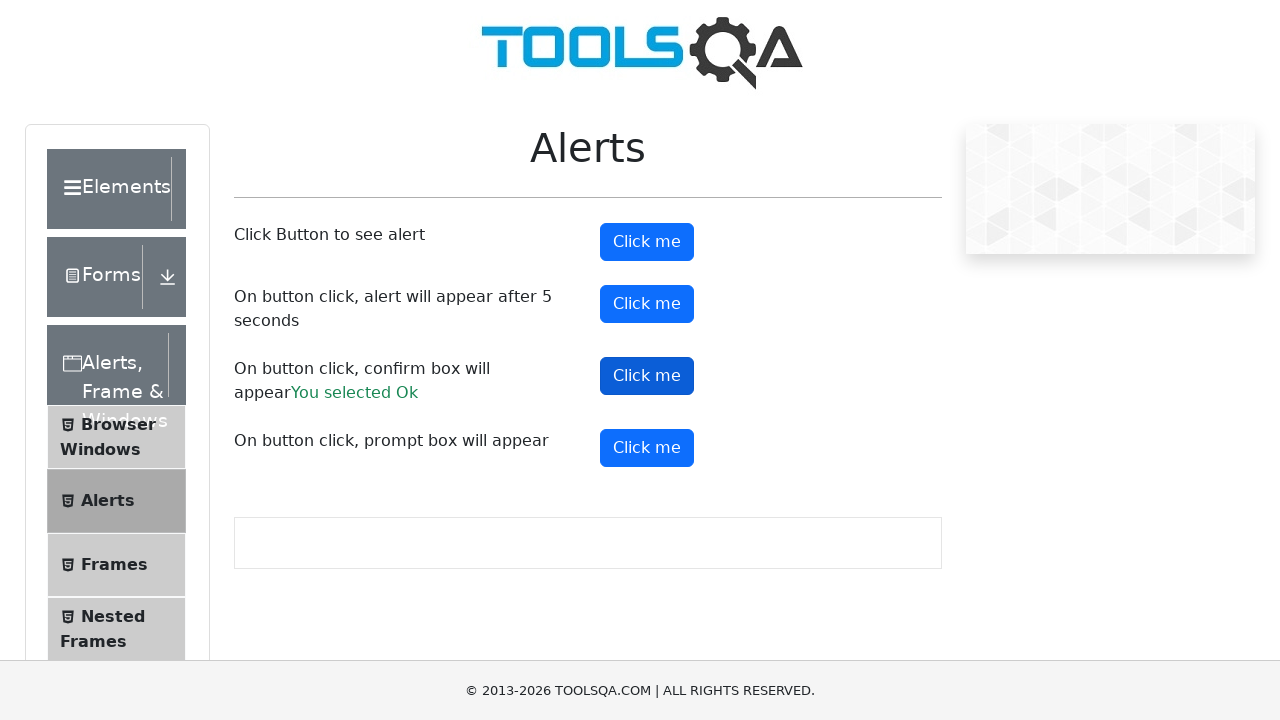

Retrieved result text from confirm result element
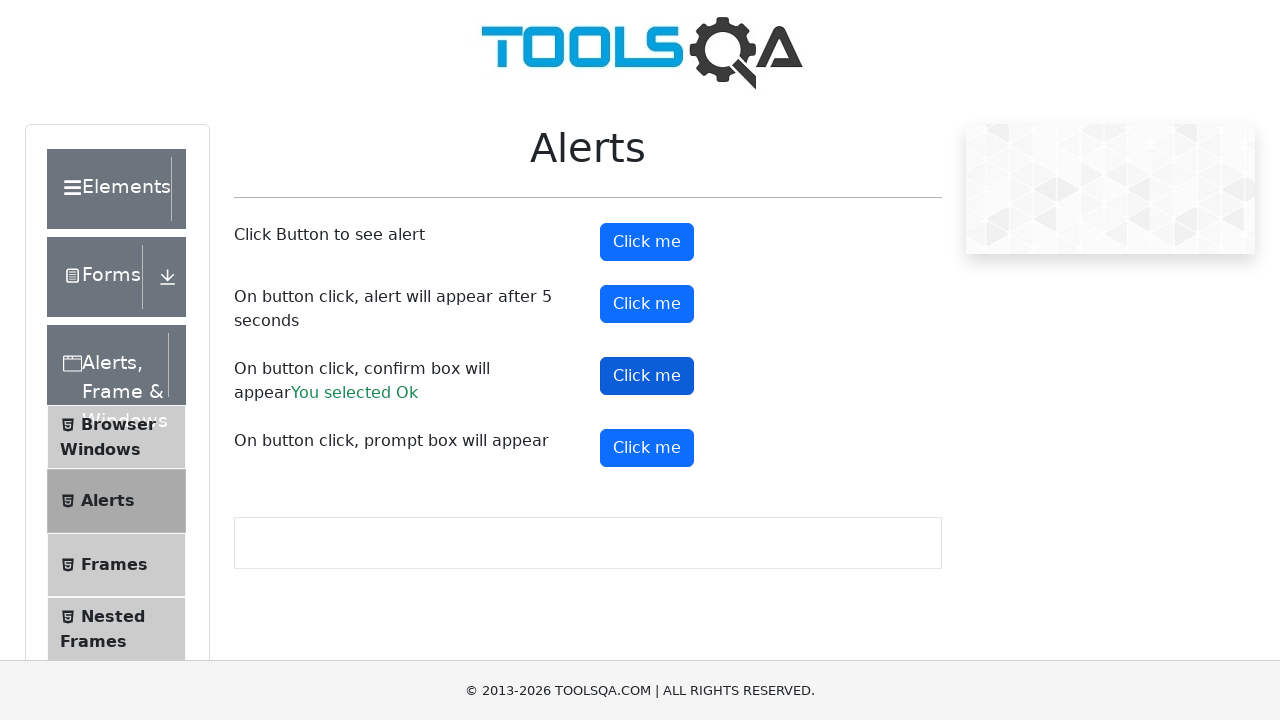

Verified that result text equals 'You selected Ok'
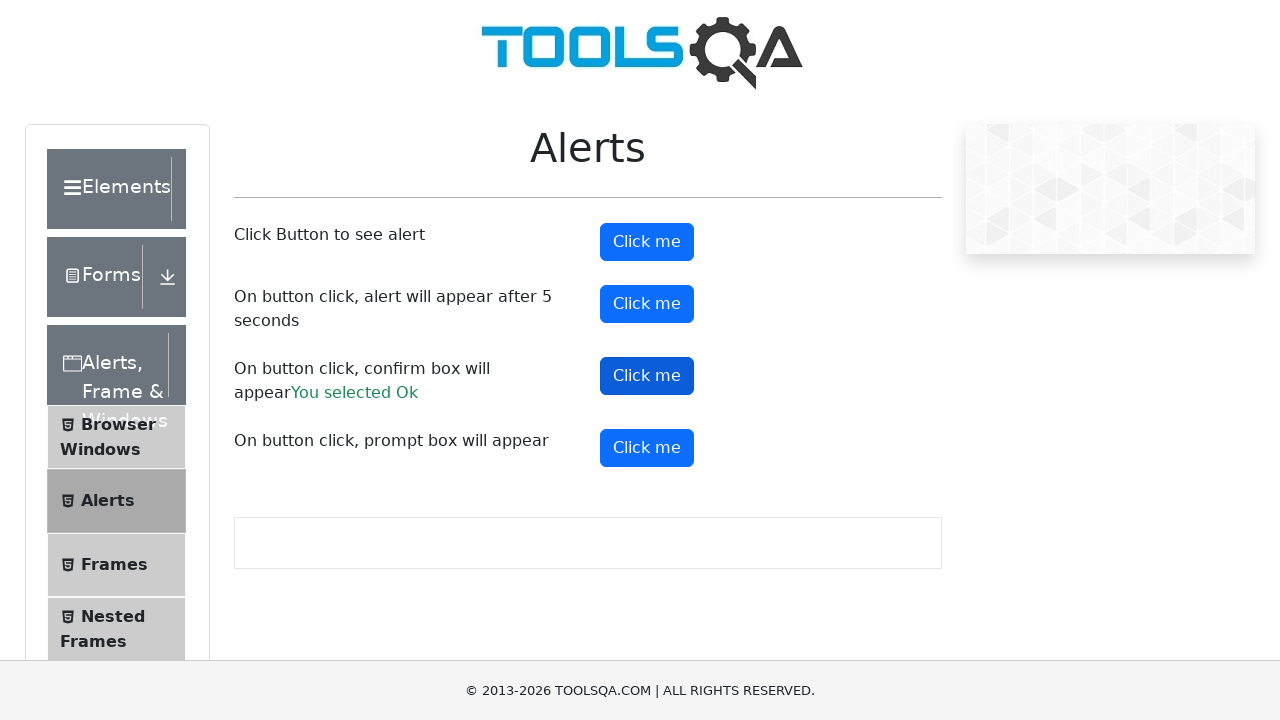

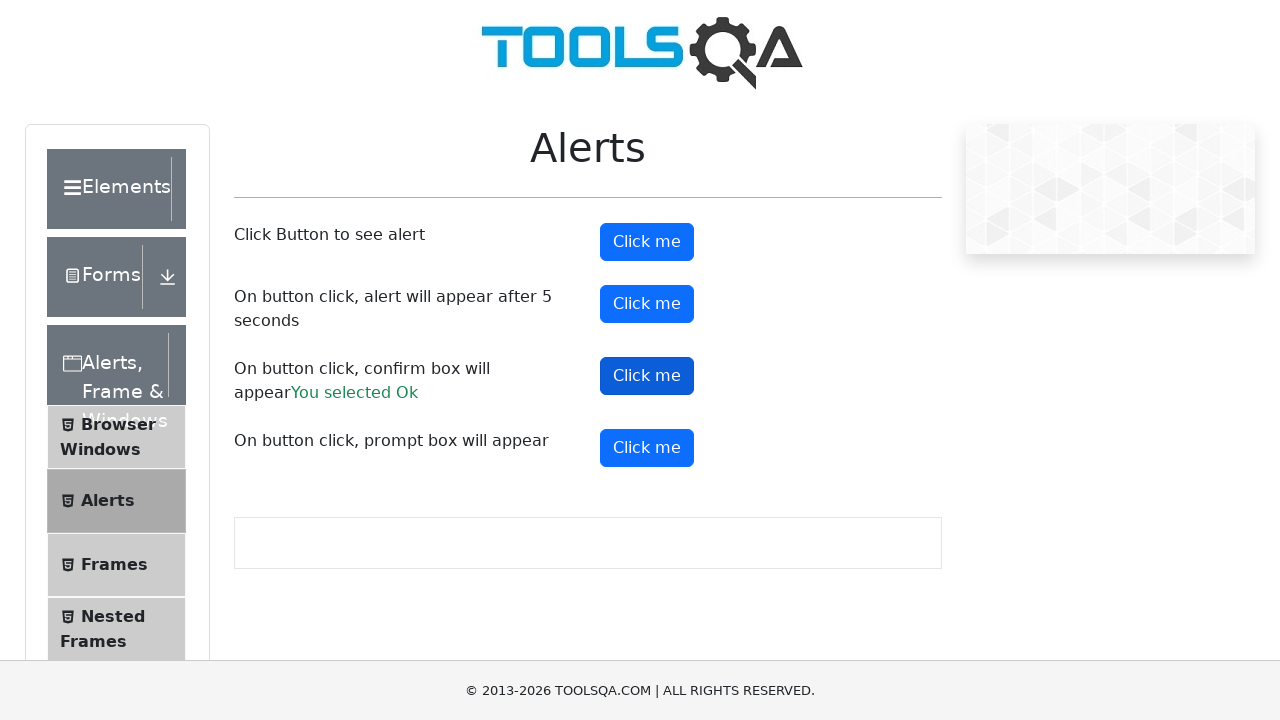